Tests opening the About Us modal and verifying the modal title

Starting URL: https://www.demoblaze.com/

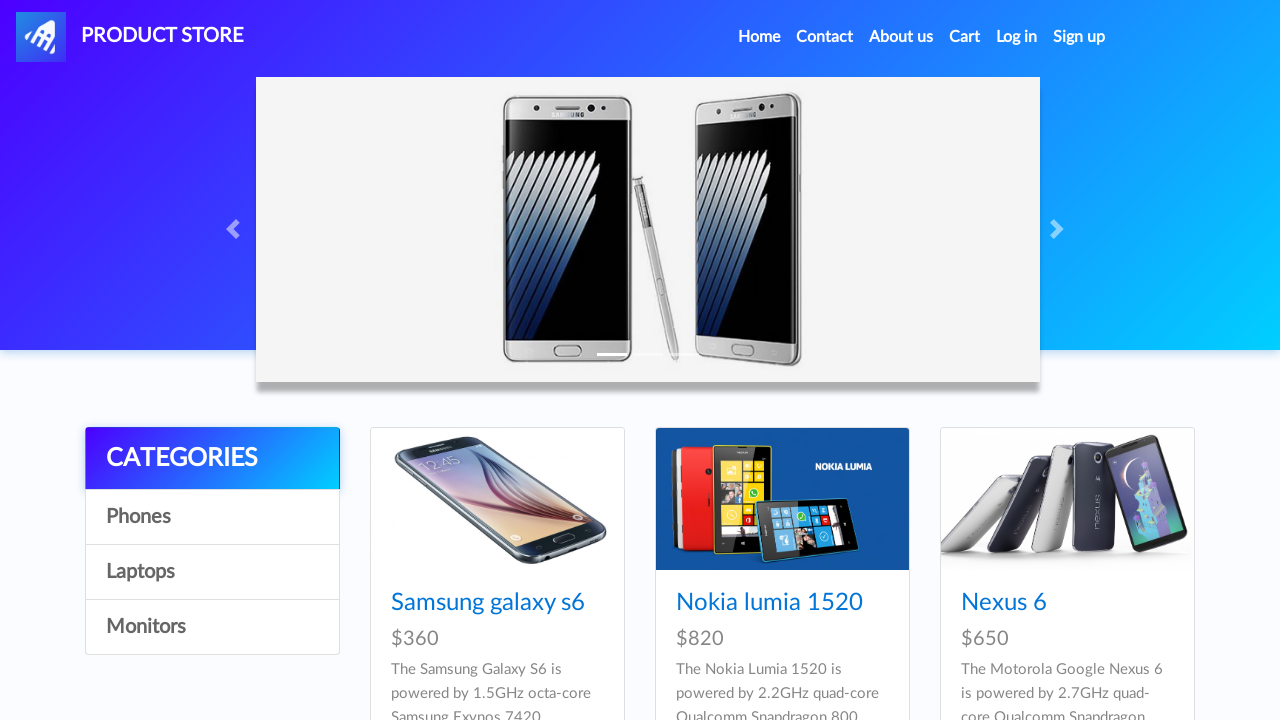

Clicked on About Us nav link to open modal at (901, 37) on li.nav-item:nth-child(3) > a:nth-child(1)
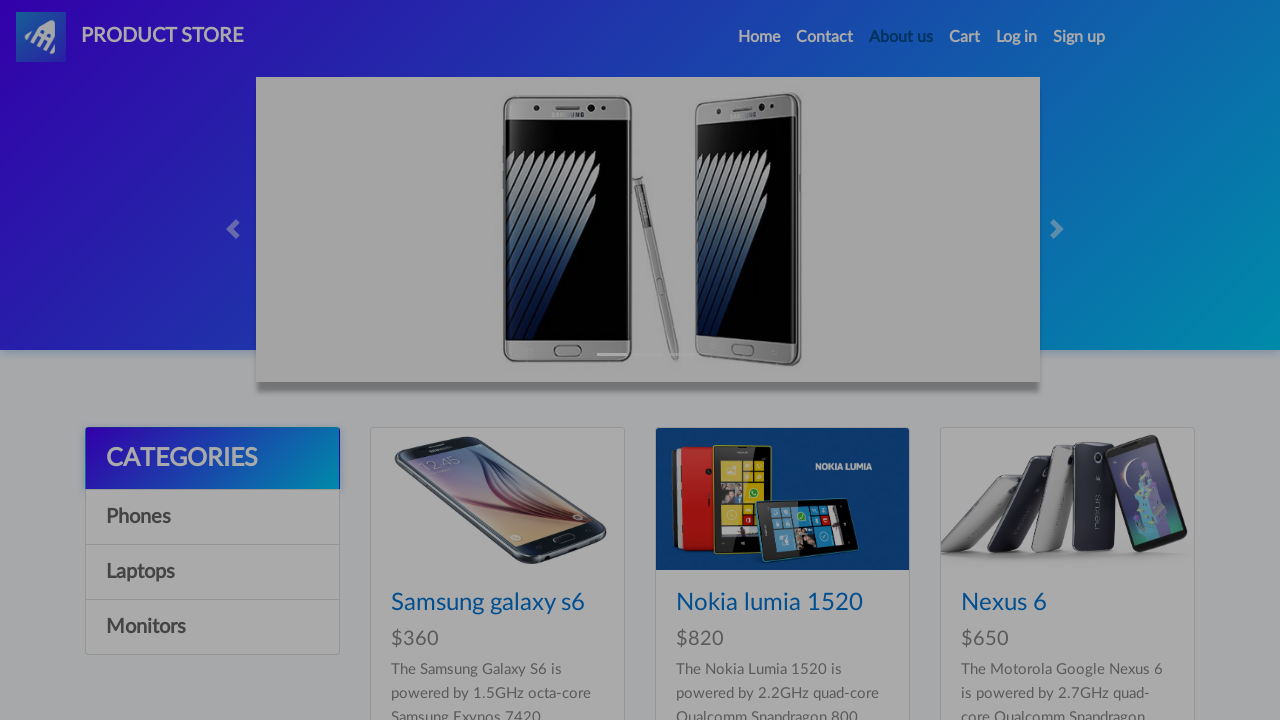

About Us modal appeared with title visible
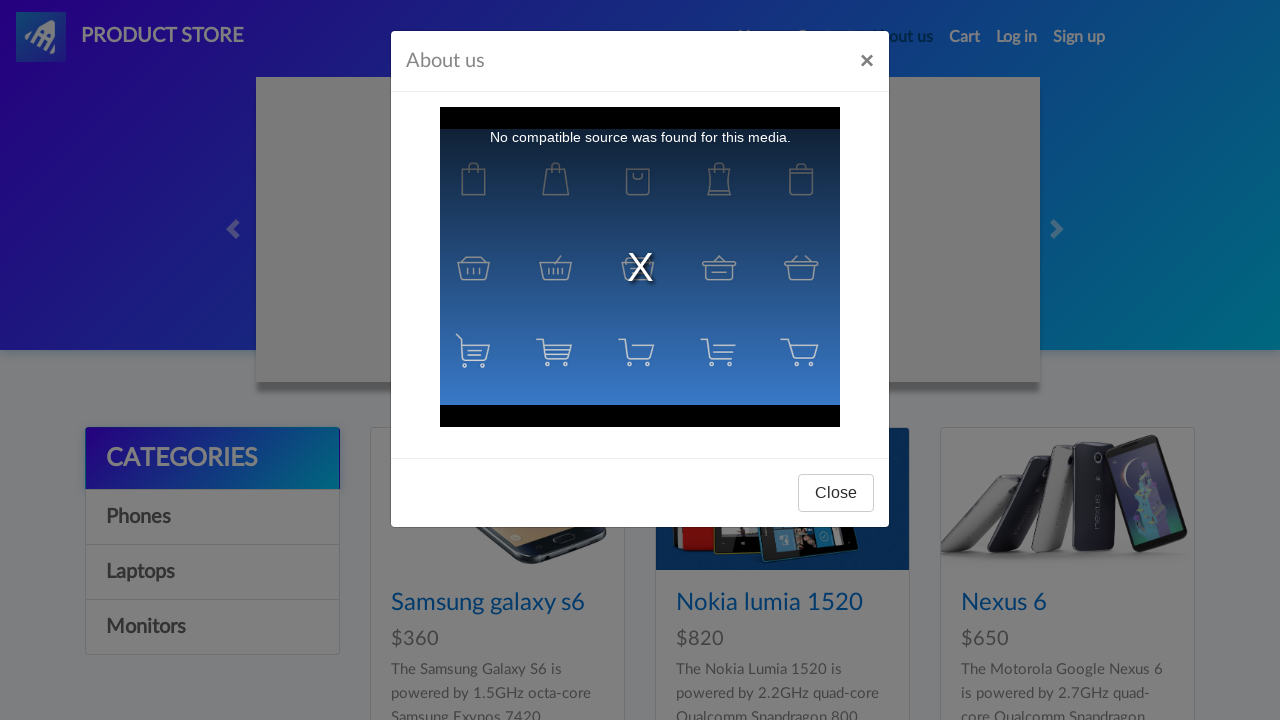

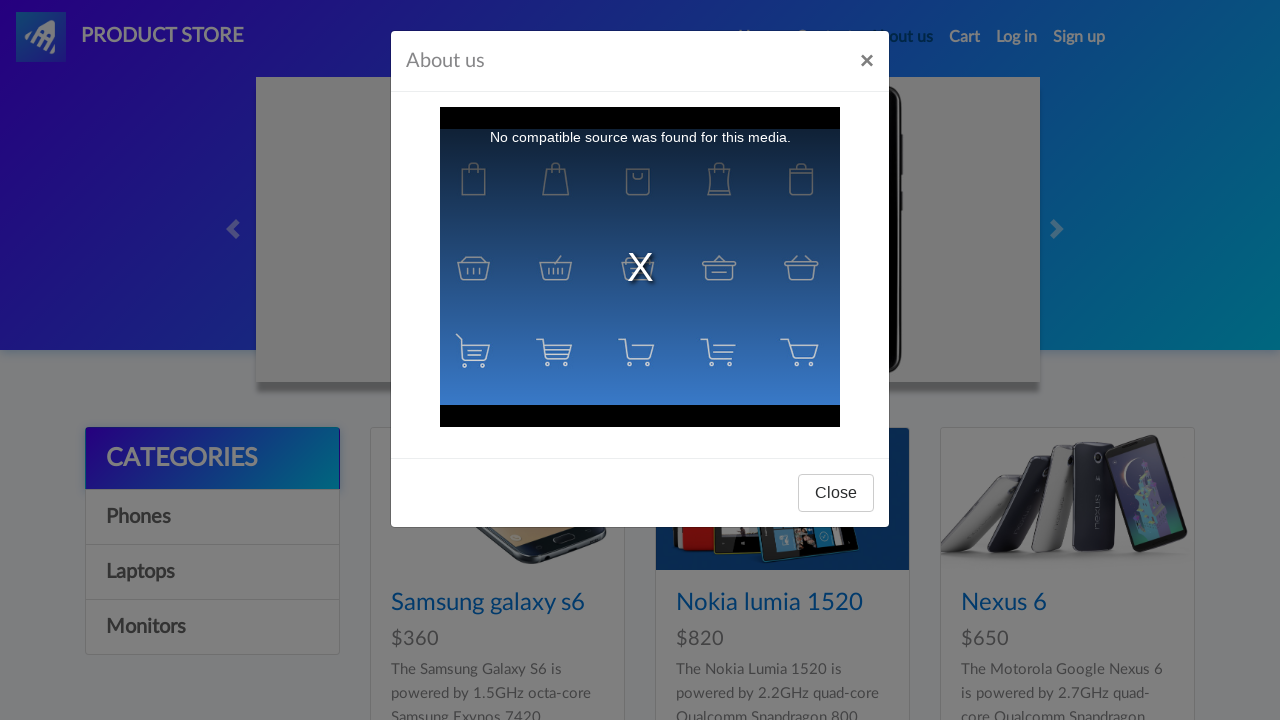